Tests navigation to the Horizontal Slider page by clicking the link and verifying the page heading.

Starting URL: https://the-internet.herokuapp.com/

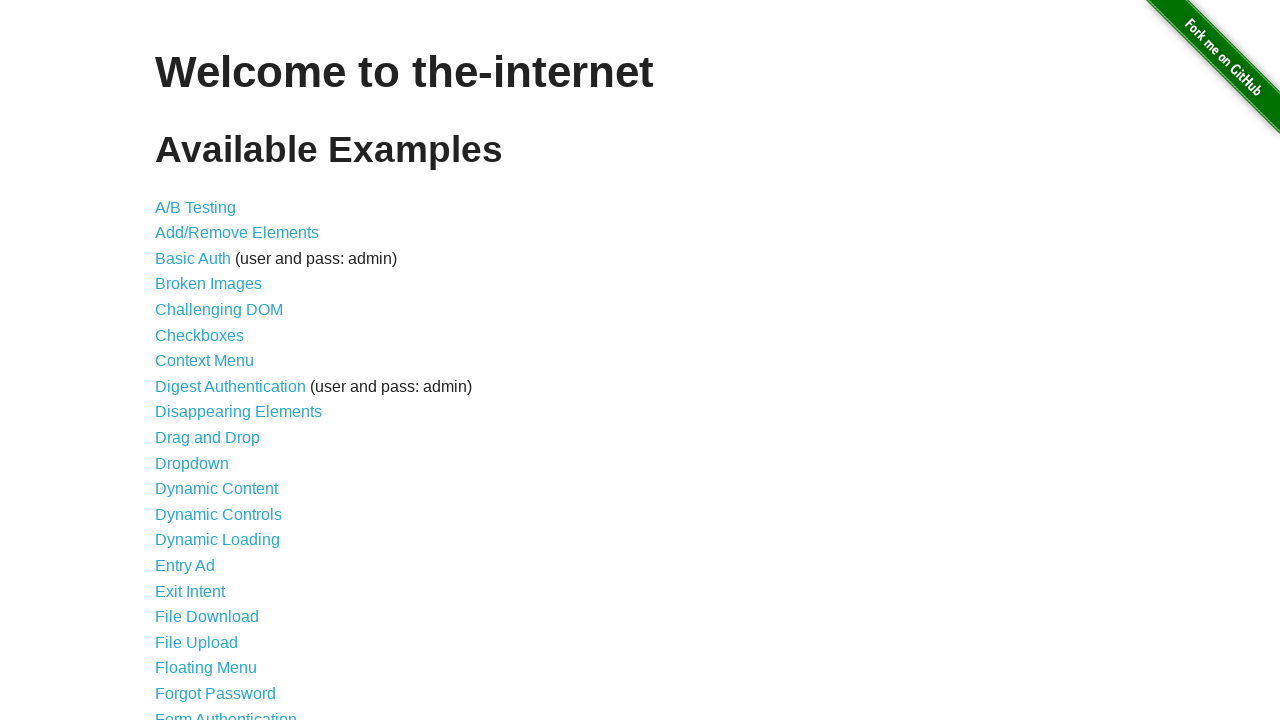

Waited for Horizontal Slider link to be available
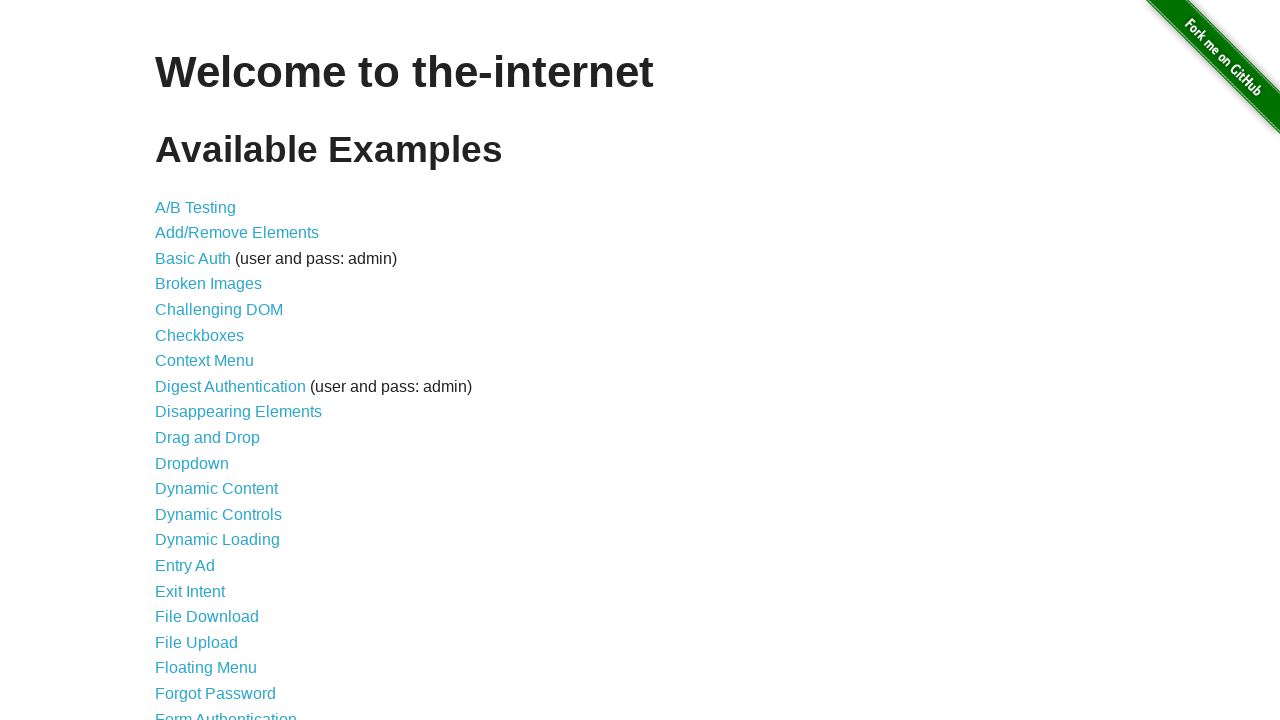

Clicked the Horizontal Slider link at (214, 361) on a[href='/horizontal_slider']
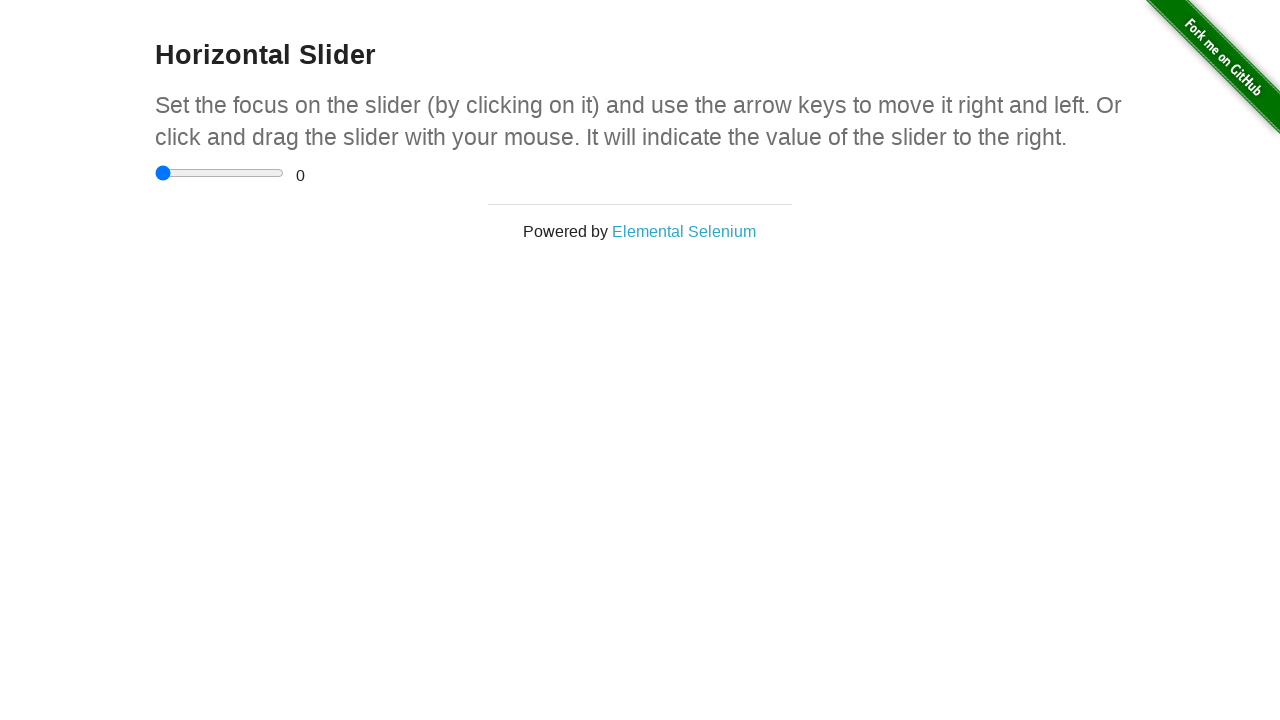

Verified Horizontal Slider page heading is displayed
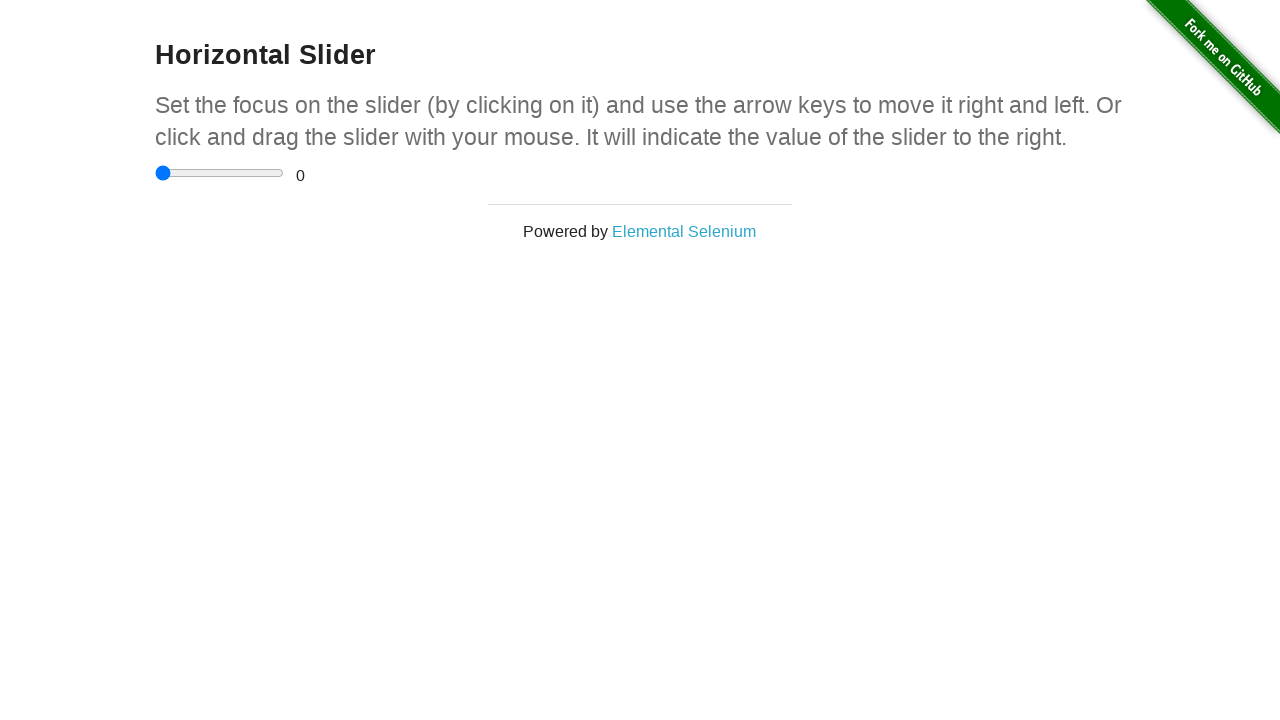

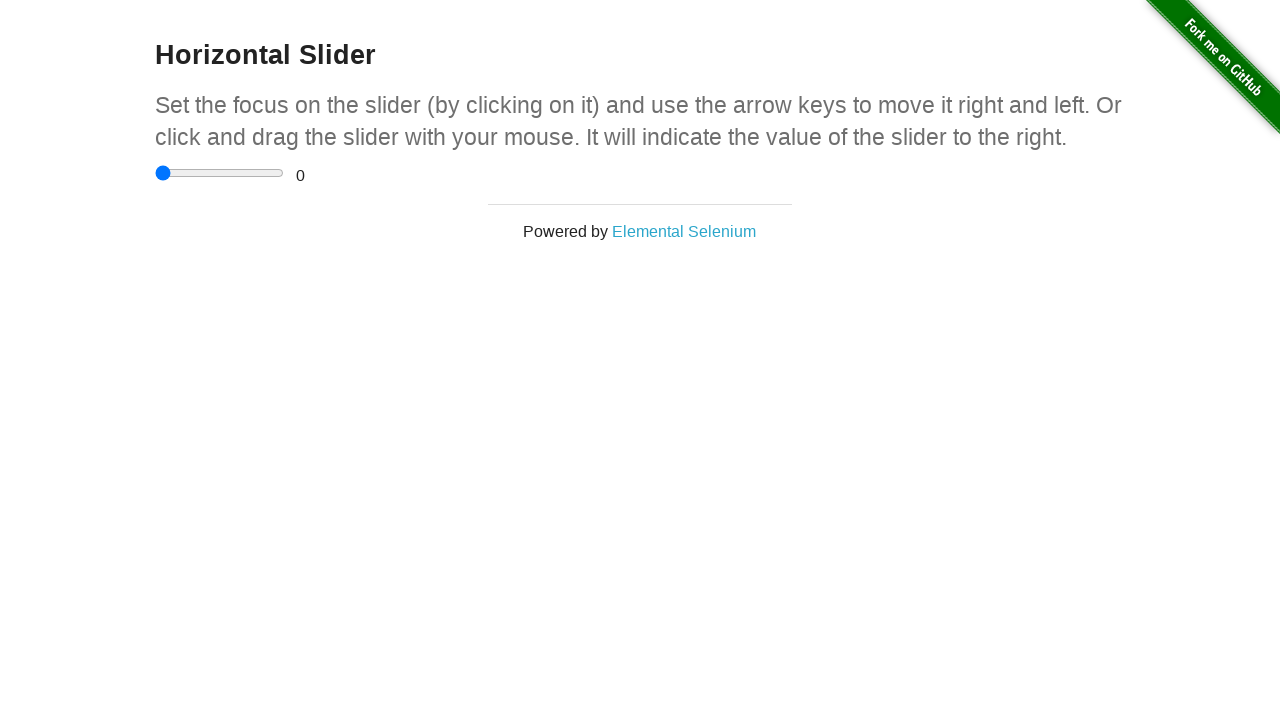